Tests iframe handling by filling text inputs within three different frames on a demo page

Starting URL: https://ui.vision/demo/webtest/frames/

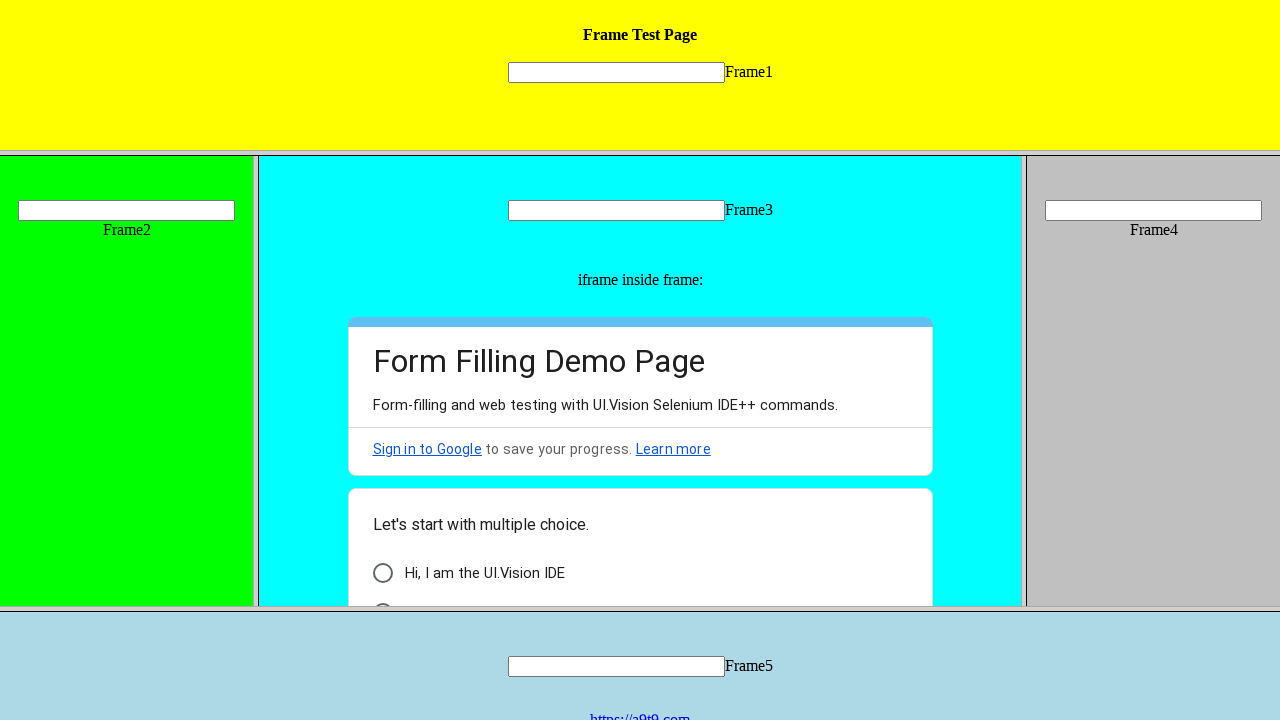

Filled text input in frame 3 with 'Vishveshwar Reddy' on [src='frame_3.html'] >> internal:control=enter-frame >> input[name='mytext3']
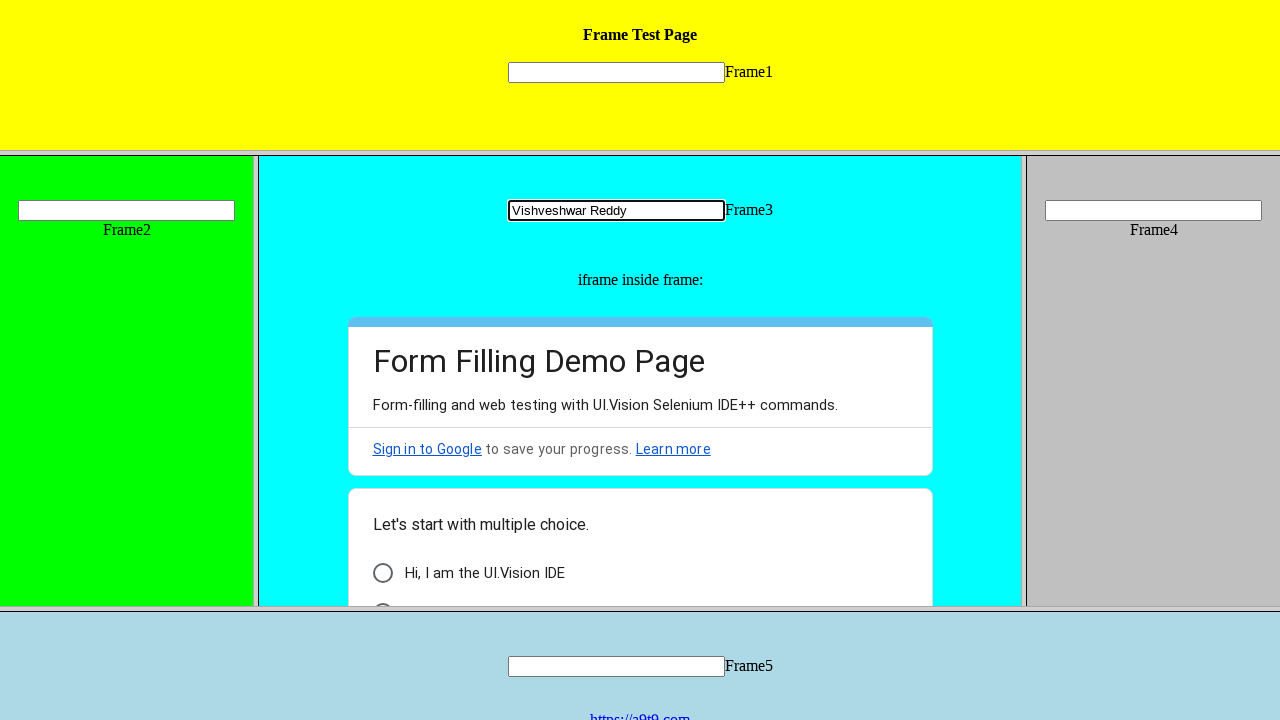

Filled text input in frame 2 with ' Reddy' on [src='frame_2.html'] >> internal:control=enter-frame >> input[name='mytext2']
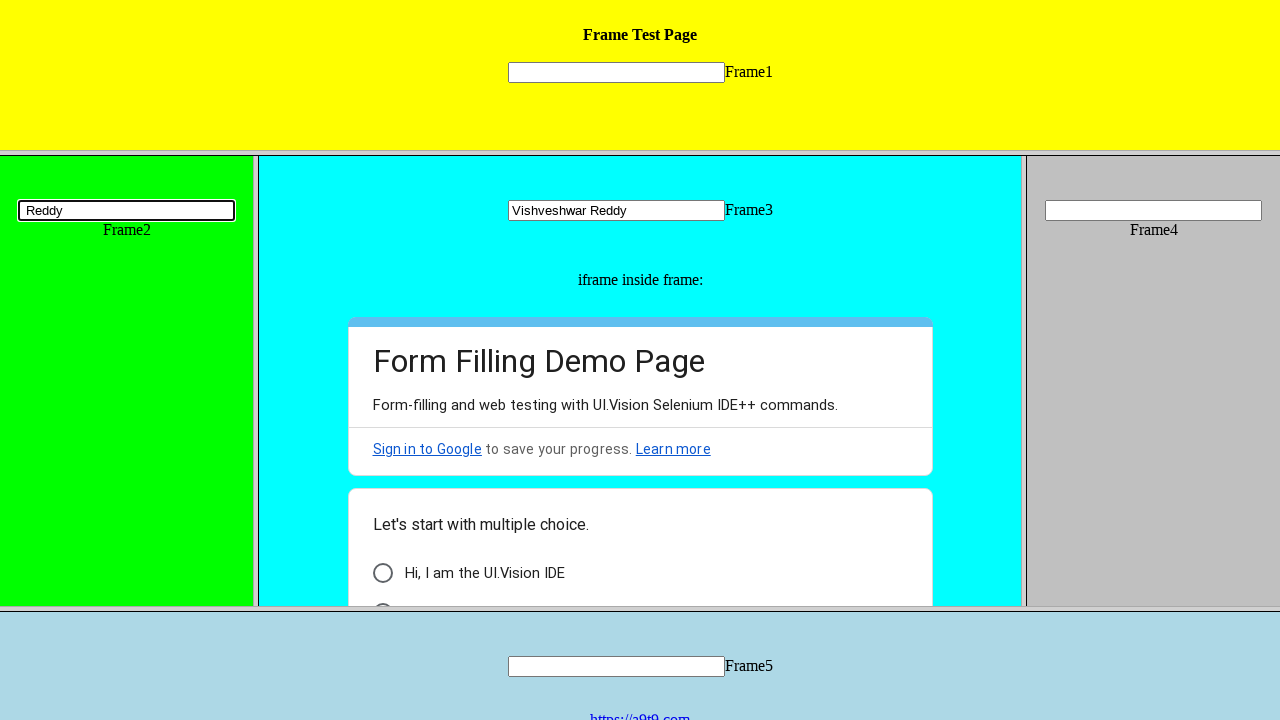

Filled text input in frame 1 with ' Pulla' on [src='frame_1.html'] >> internal:control=enter-frame >> input[name='mytext1']
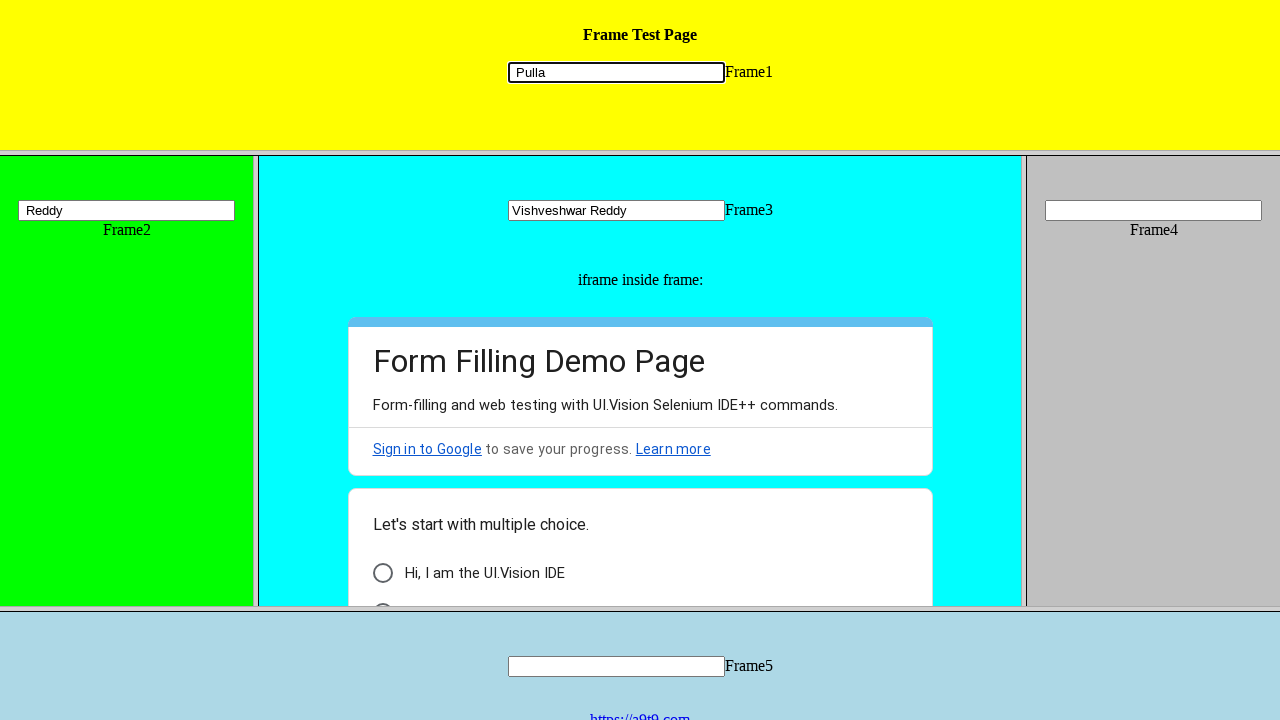

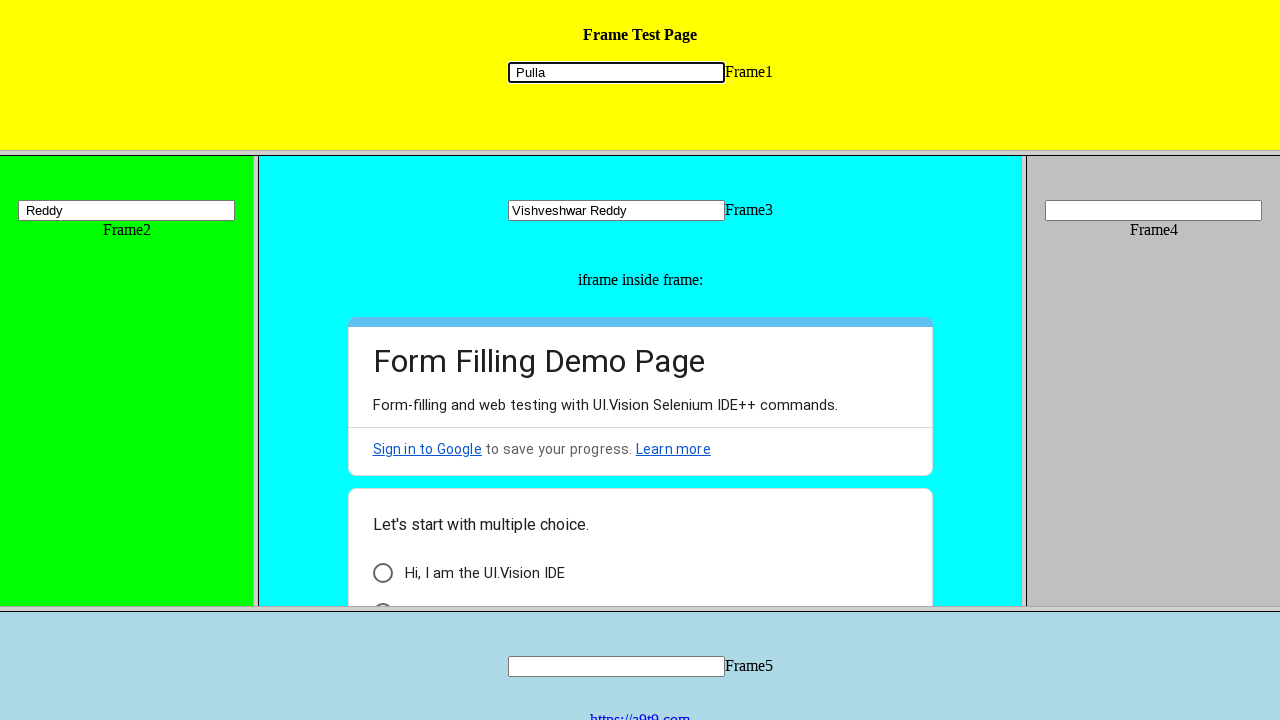